Tests that edits are saved when the edit field loses focus (blur event)

Starting URL: https://demo.playwright.dev/todomvc

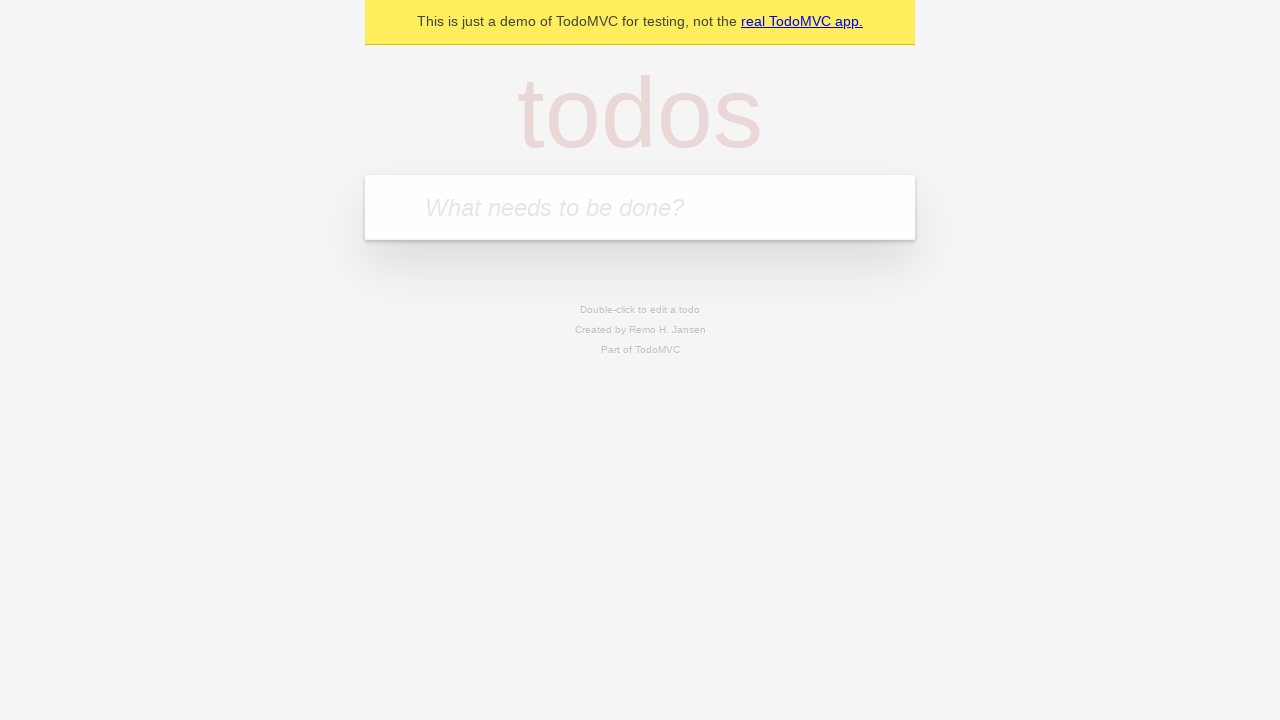

Filled input field with first todo 'buy some cheese' on internal:attr=[placeholder="What needs to be done?"i]
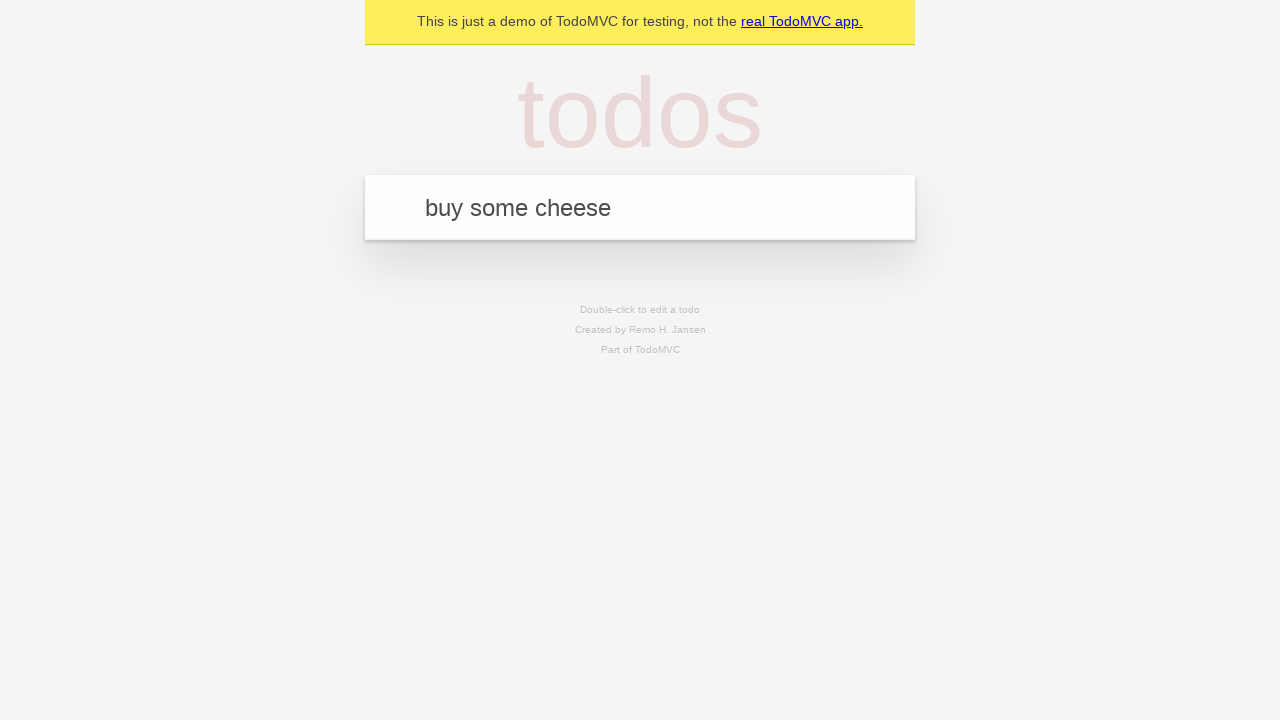

Pressed Enter to create first todo on internal:attr=[placeholder="What needs to be done?"i]
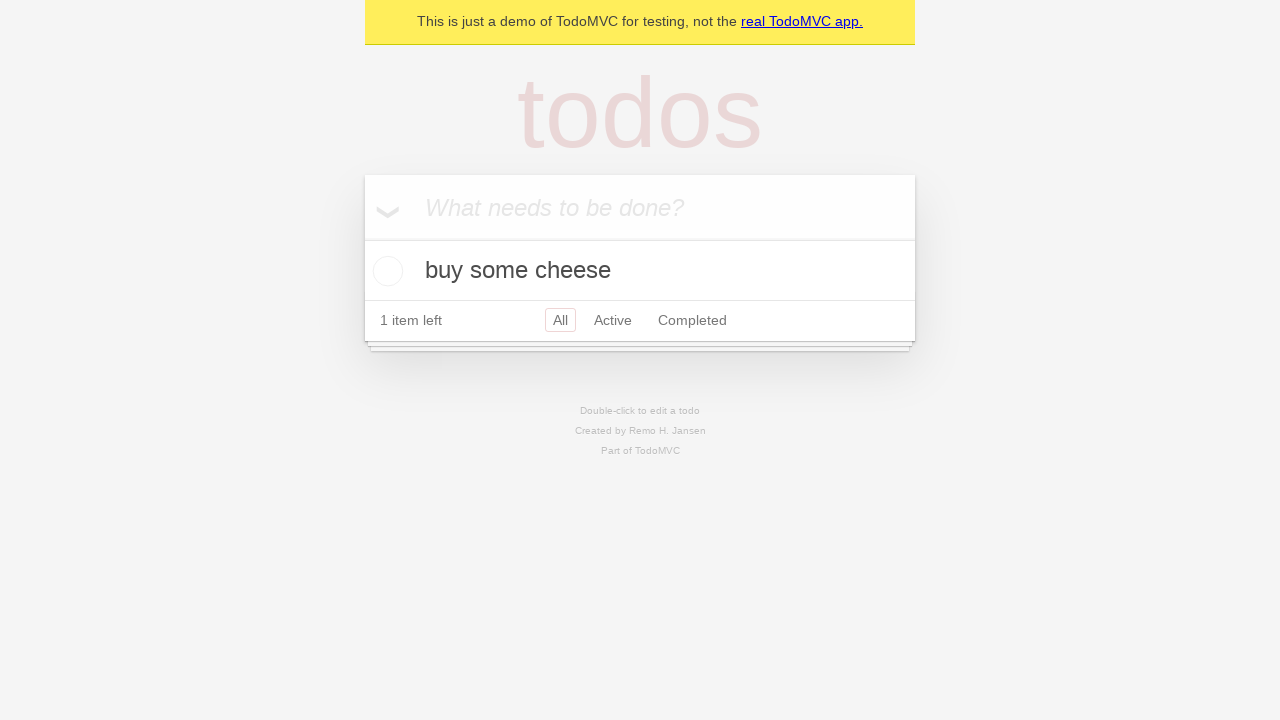

Filled input field with second todo 'feed the cat' on internal:attr=[placeholder="What needs to be done?"i]
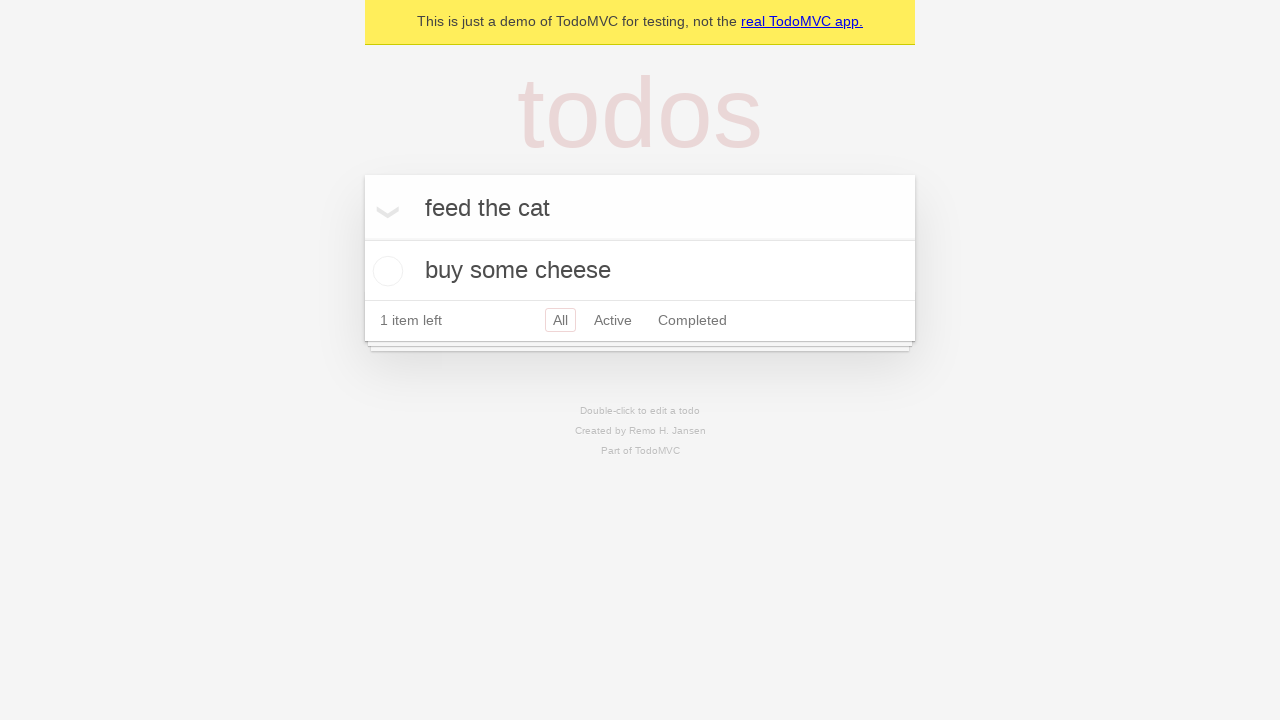

Pressed Enter to create second todo on internal:attr=[placeholder="What needs to be done?"i]
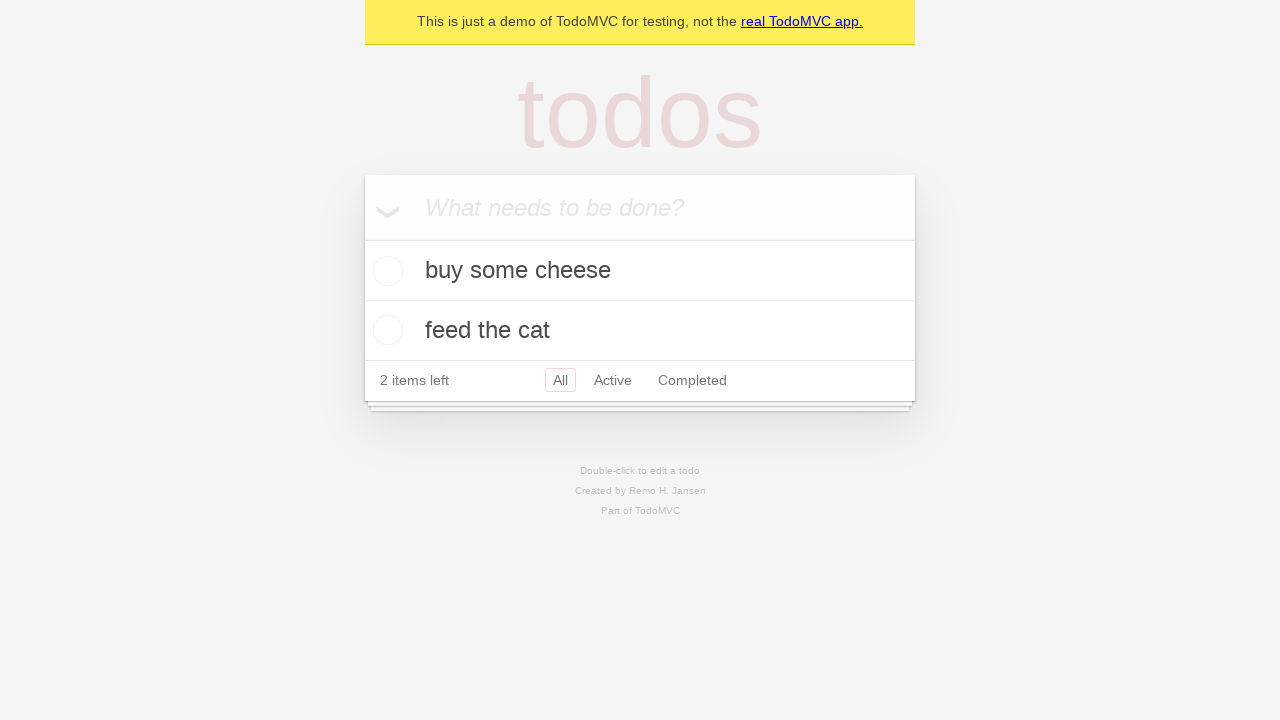

Filled input field with third todo 'book a doctors appointment' on internal:attr=[placeholder="What needs to be done?"i]
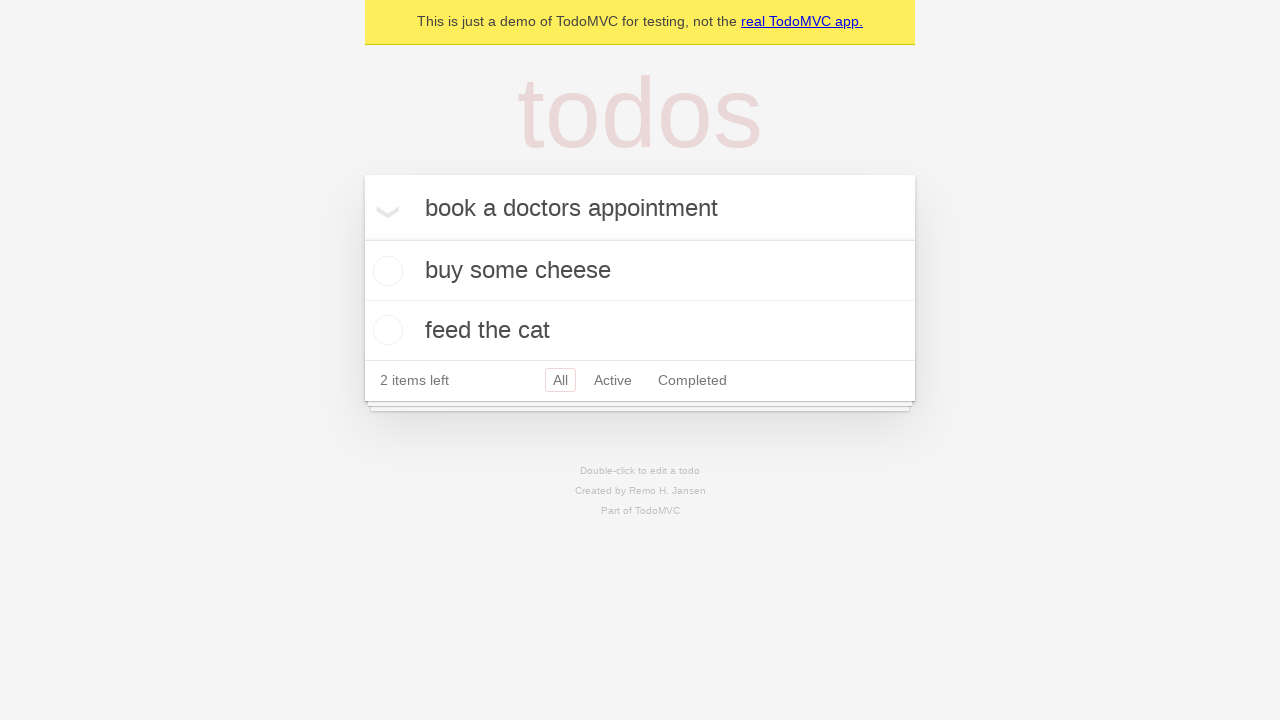

Pressed Enter to create third todo on internal:attr=[placeholder="What needs to be done?"i]
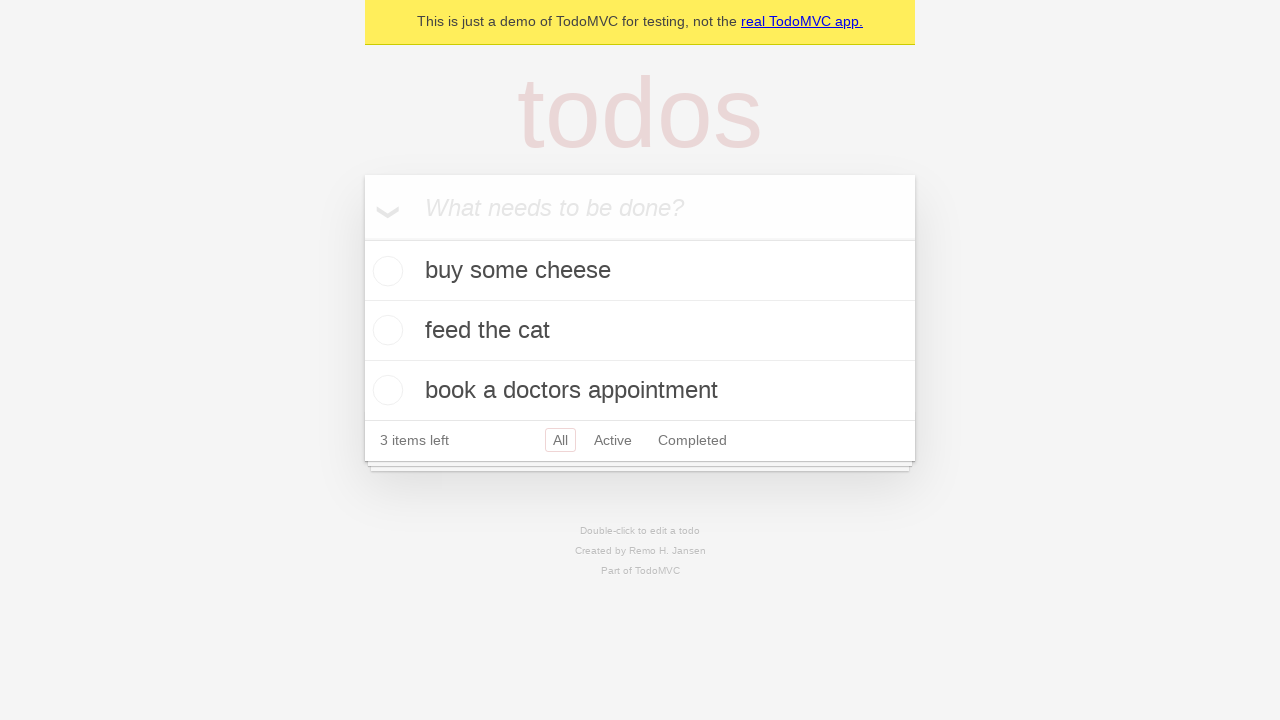

Double-clicked second todo to enter edit mode at (640, 331) on internal:testid=[data-testid="todo-item"s] >> nth=1
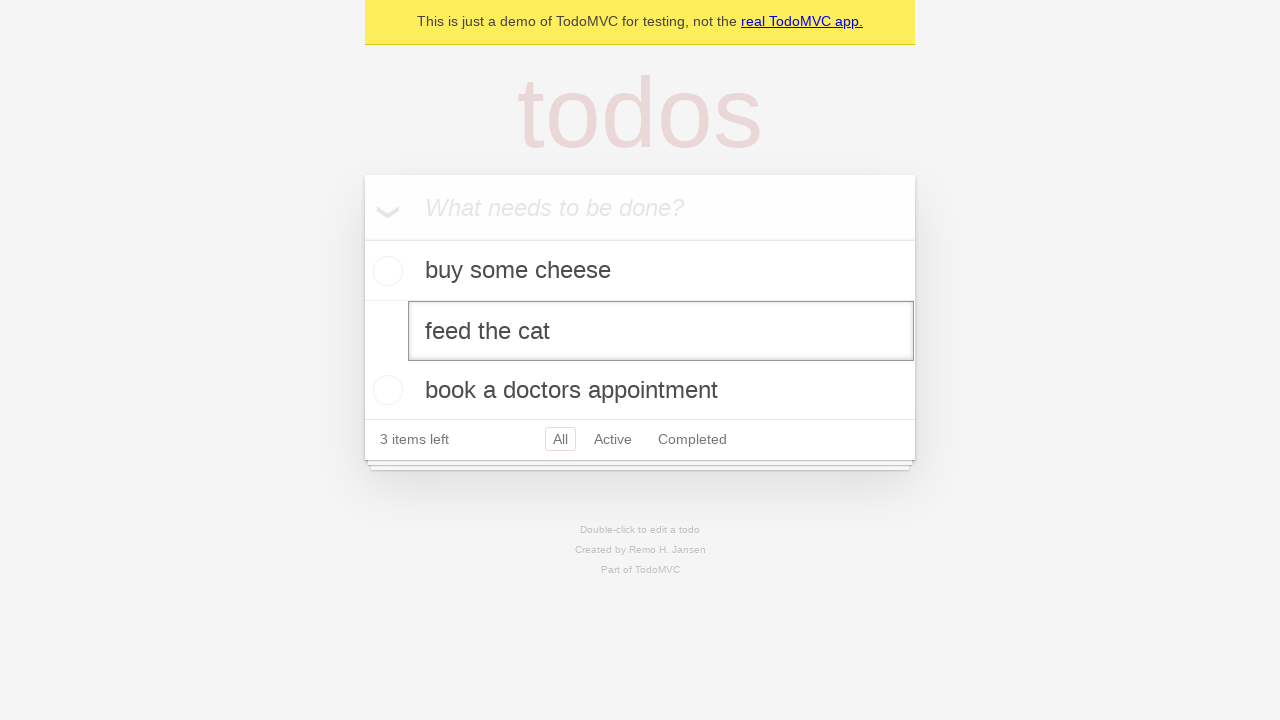

Filled edit field with new text 'buy some sausages' on internal:testid=[data-testid="todo-item"s] >> nth=1 >> internal:role=textbox[nam
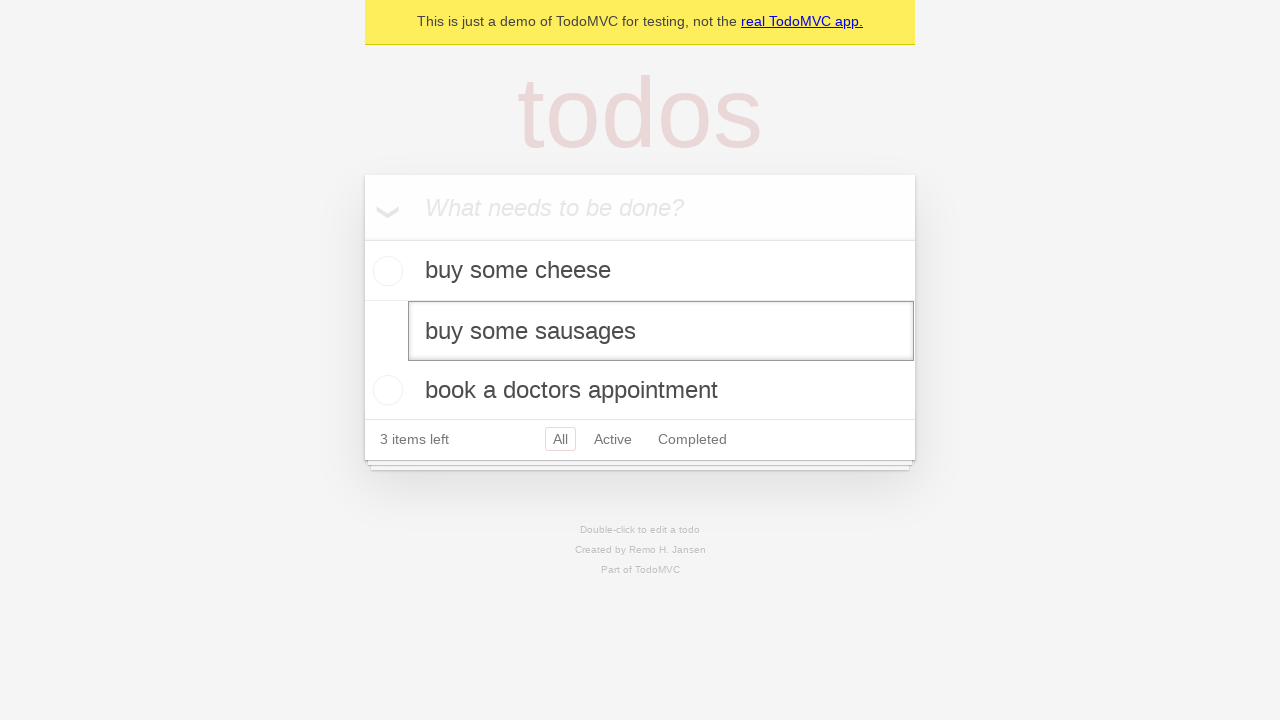

Dispatched blur event to save edited todo text
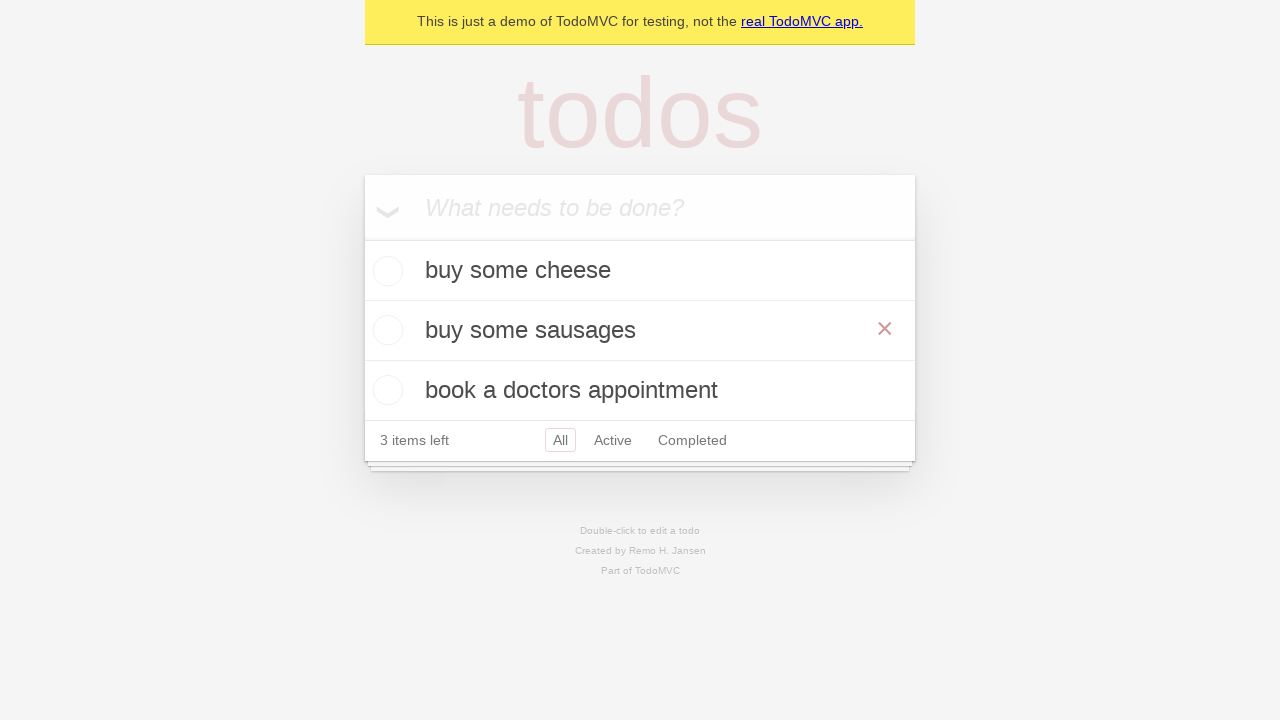

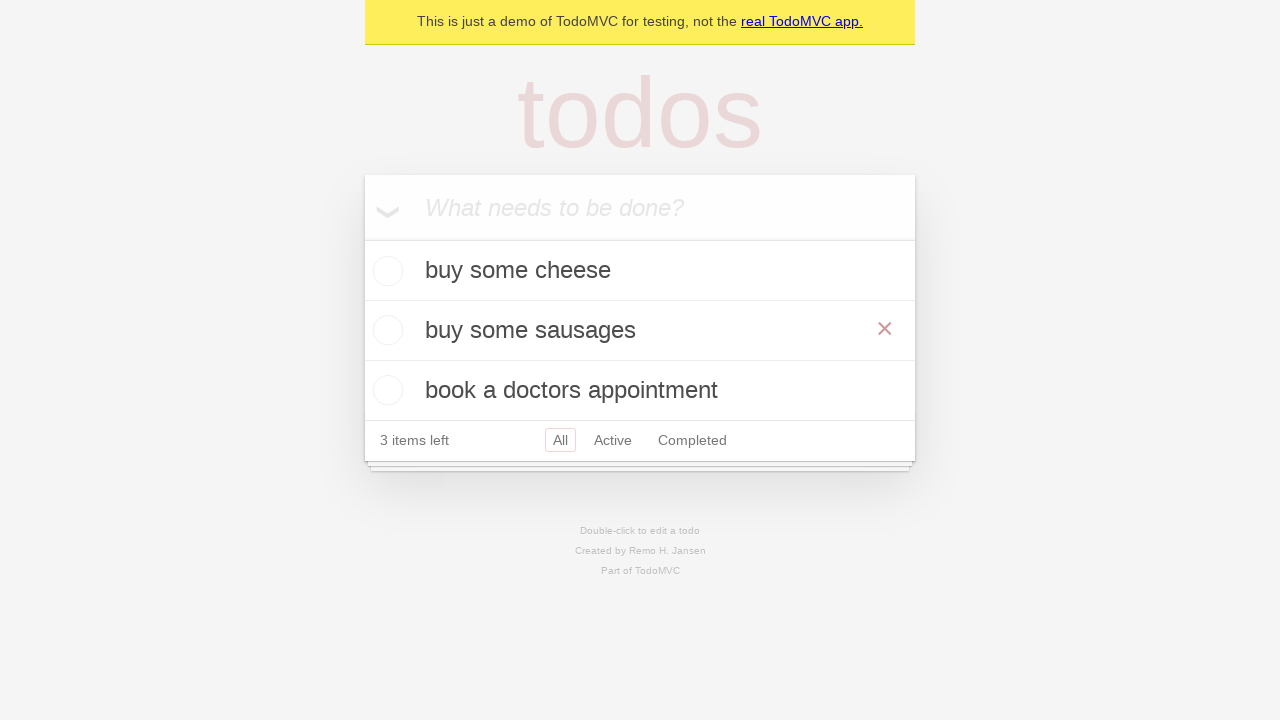